Tests the BTS flight arrival statistics form by selecting various filter options including statistics checkboxes, date filters, year, destination airport, and airline from dropdown menus, then submitting the form.

Starting URL: https://transtats.bts.gov/ONTIME/Arrivals.aspx

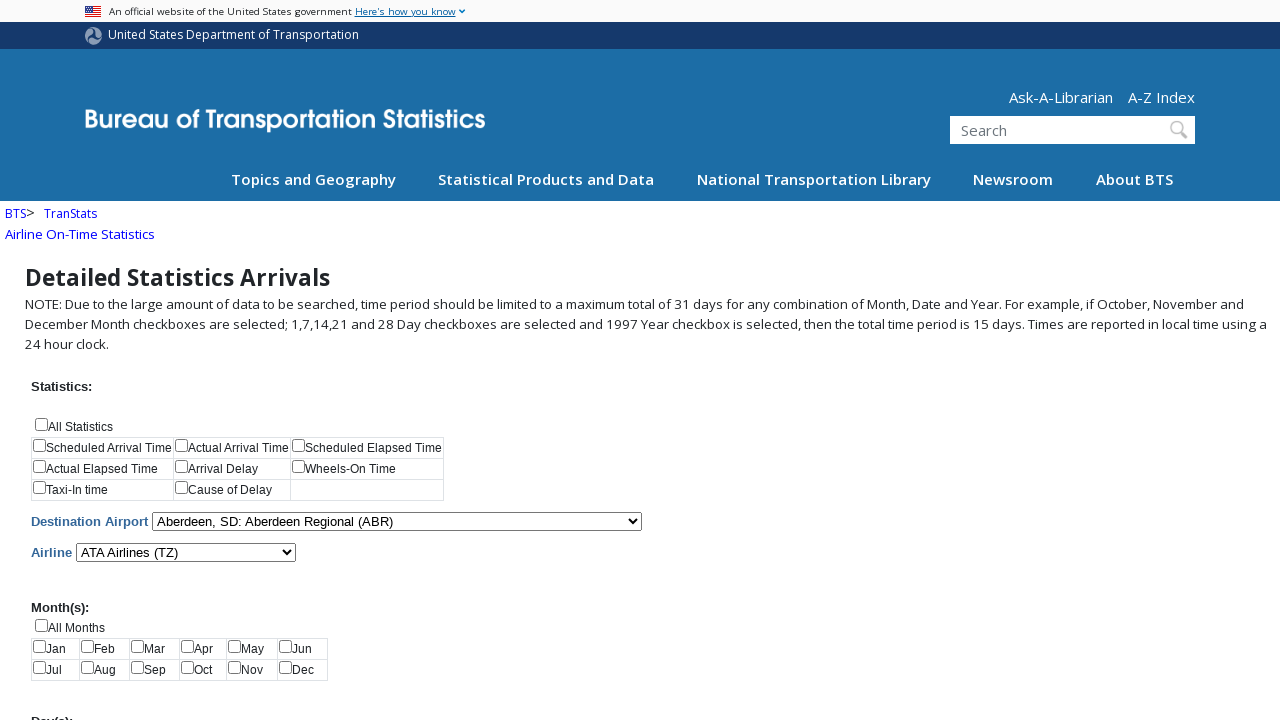

Clicked 'All Statistics' checkbox at (42, 425) on #chkAllStatistics
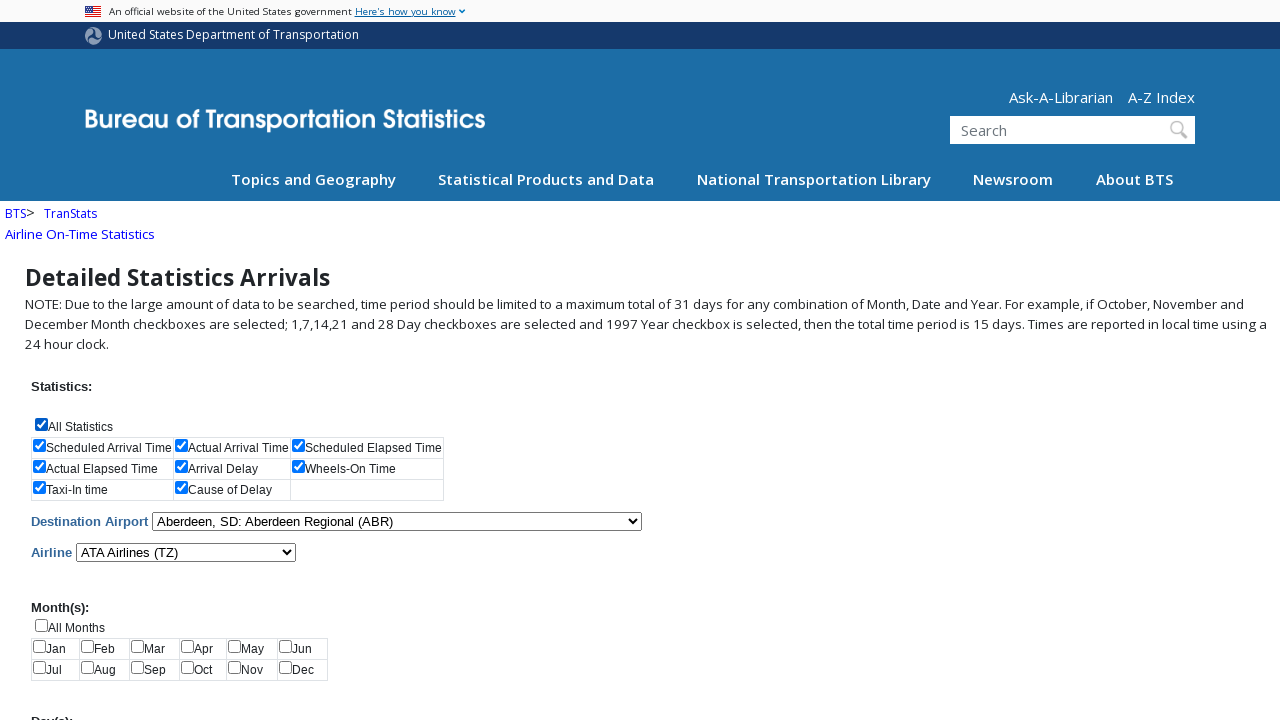

Clicked 'All Months' checkbox at (42, 625) on #chkAllMonths
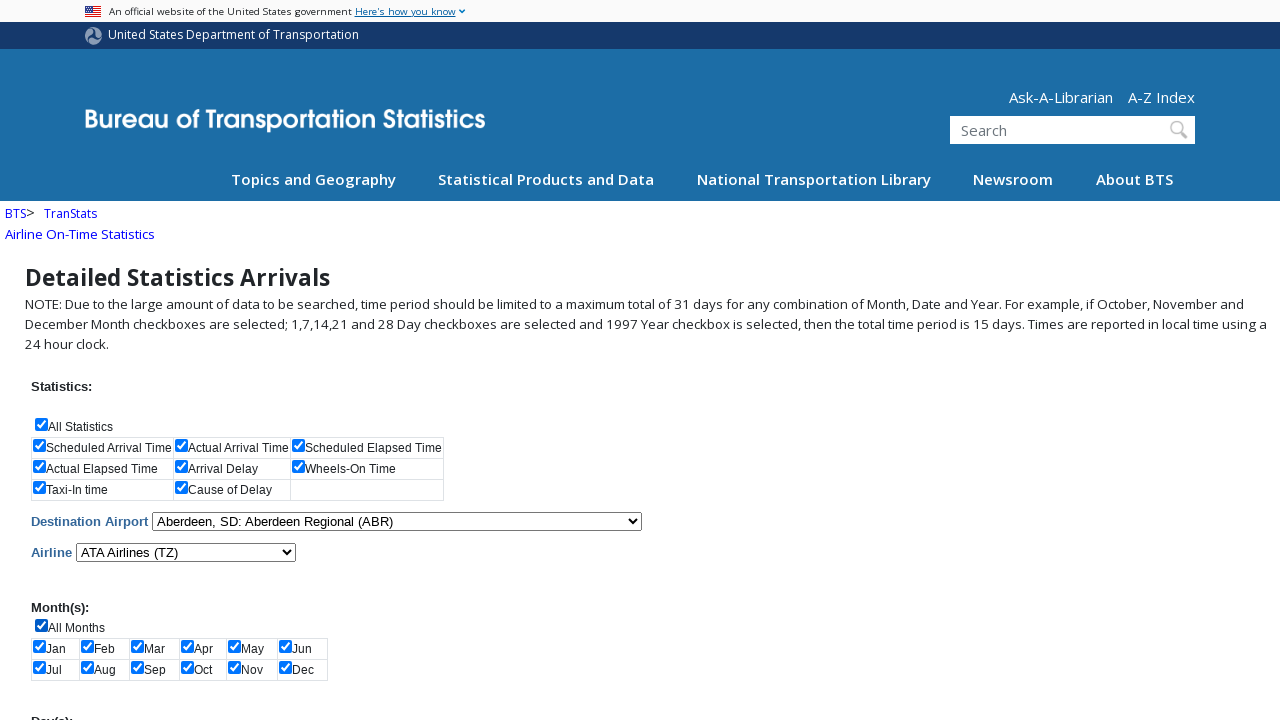

Clicked 'All Days' checkbox at (42, 435) on #chkAllDays
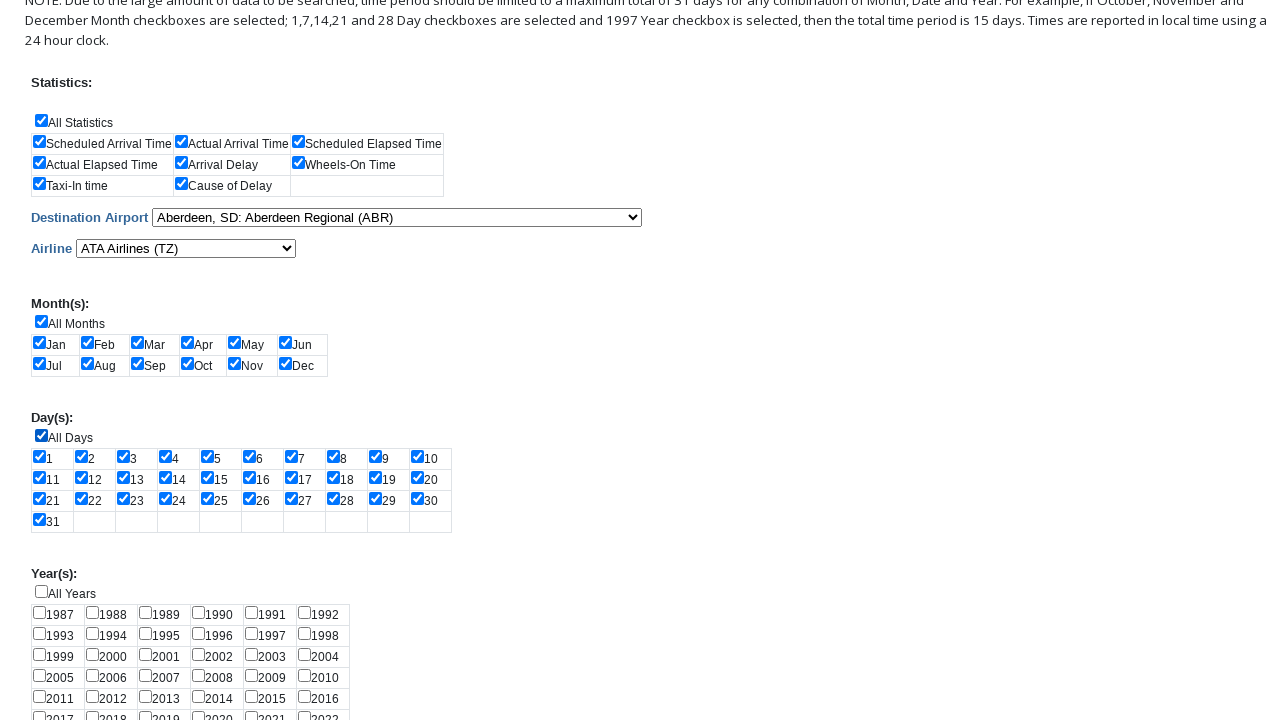

Clicked '2019' year checkbox at (146, 714) on #chkYears_32
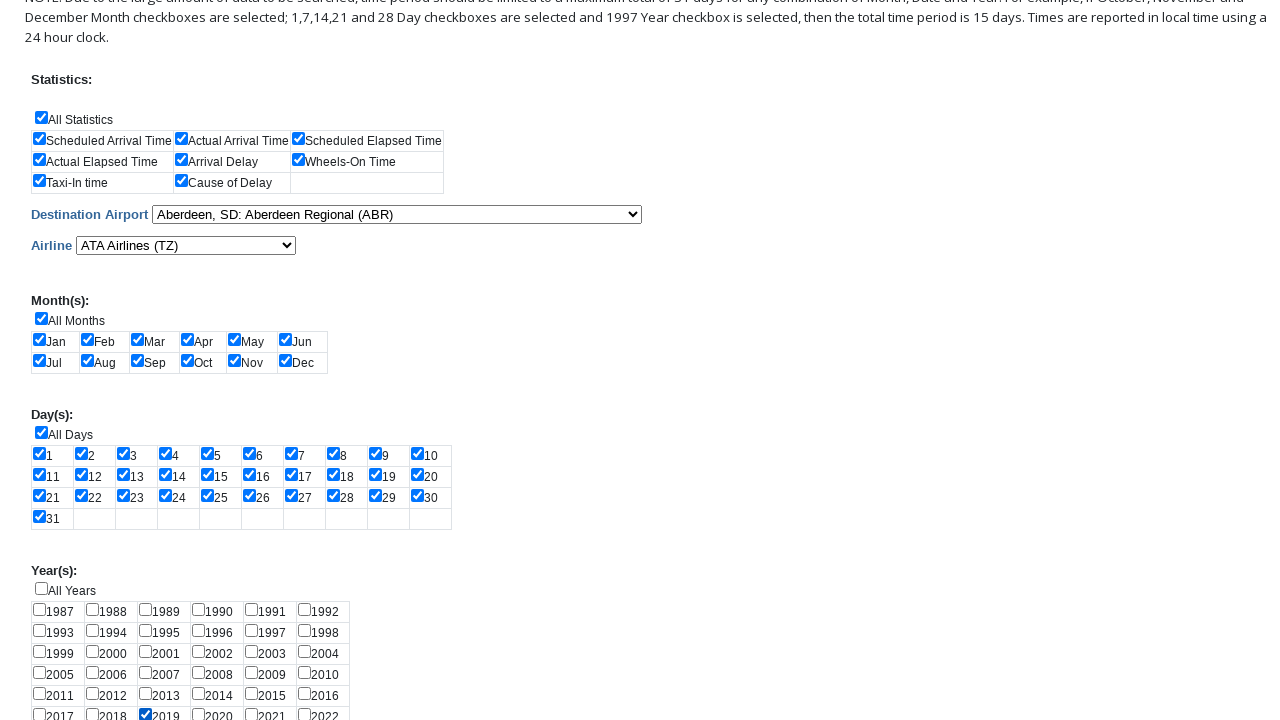

Selected Los Angeles International (LAX) from destination airport dropdown on #cboAirport
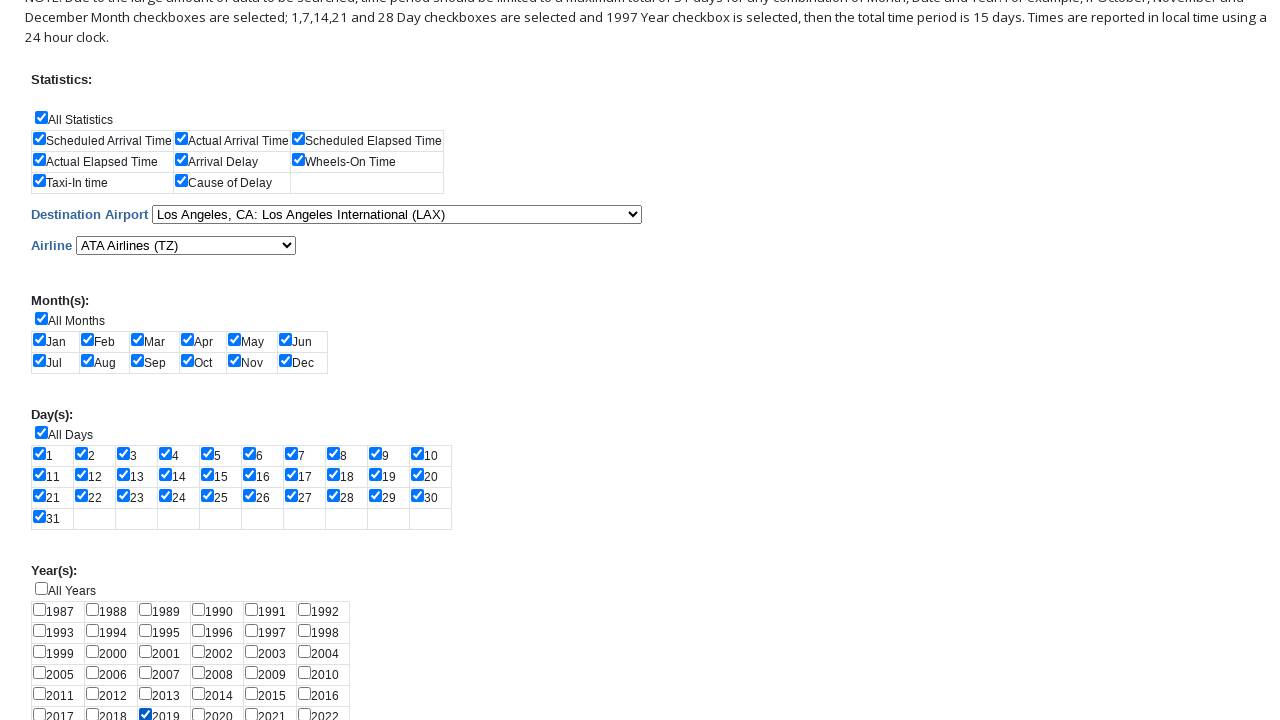

Selected first airline option from airline dropdown on #cboAirline
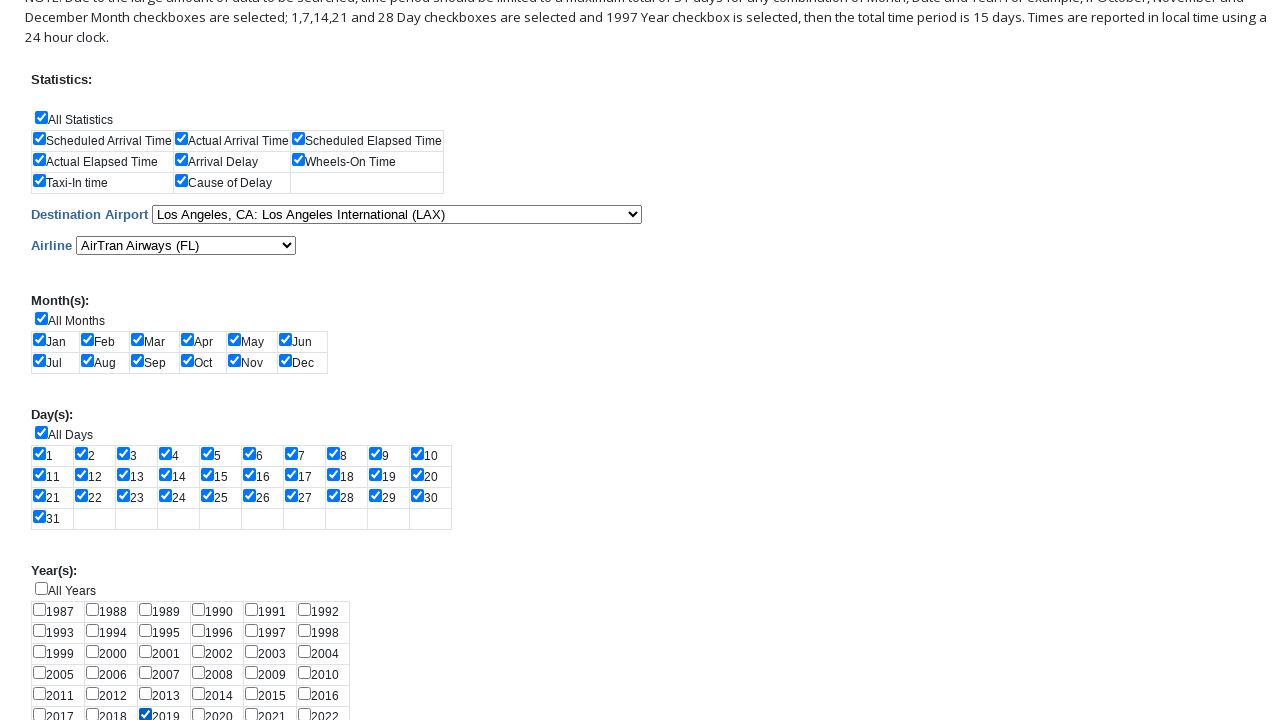

Clicked submit button to load flight arrival statistics at (155, 436) on #btnSubmit
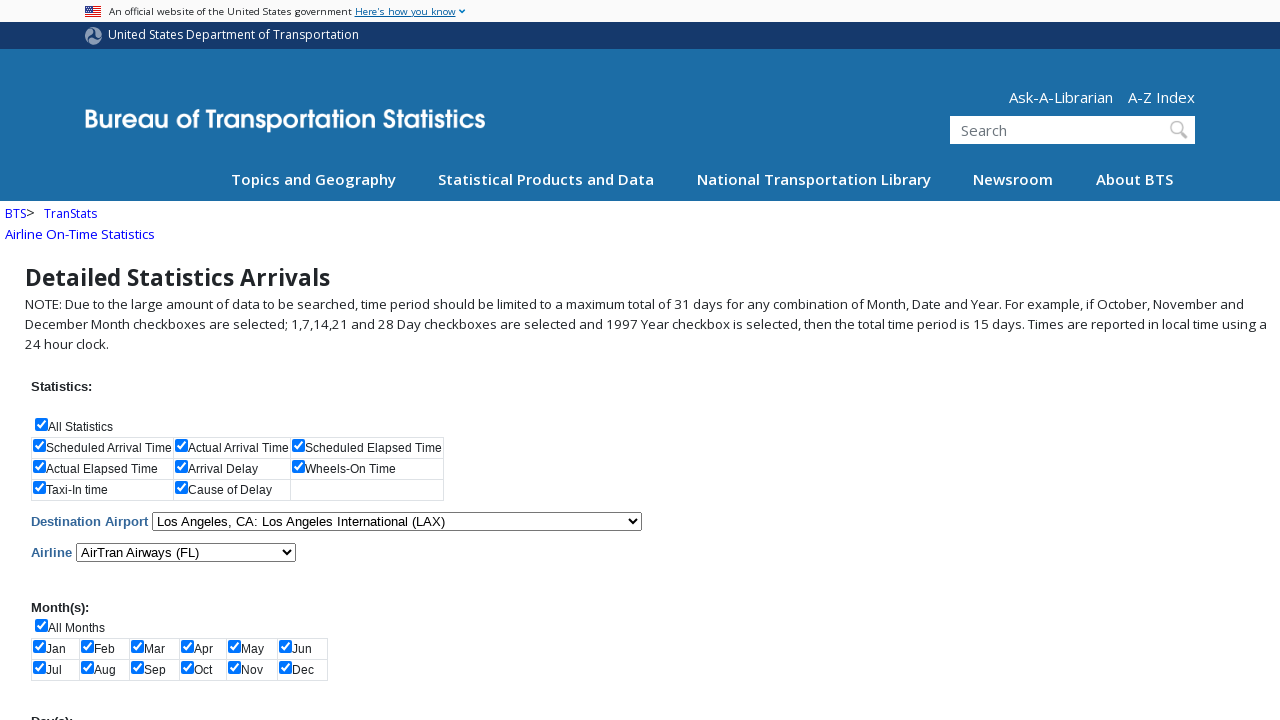

Waited 3 seconds for results to load
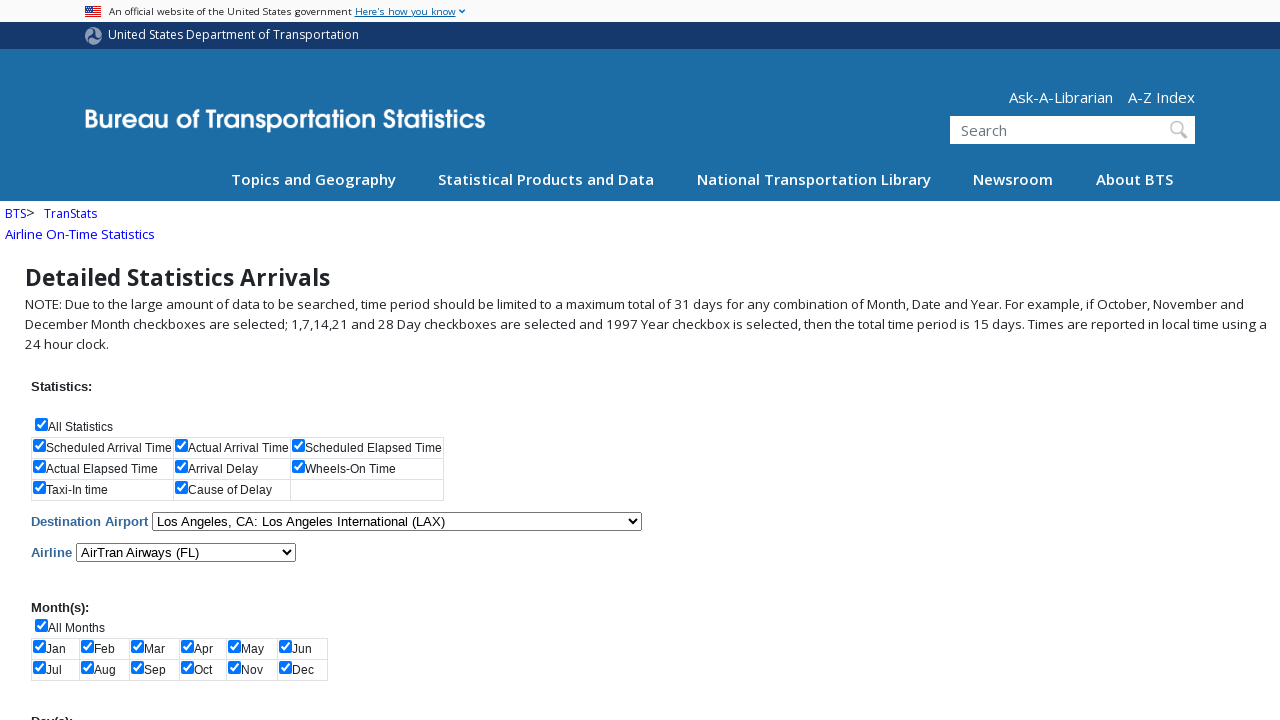

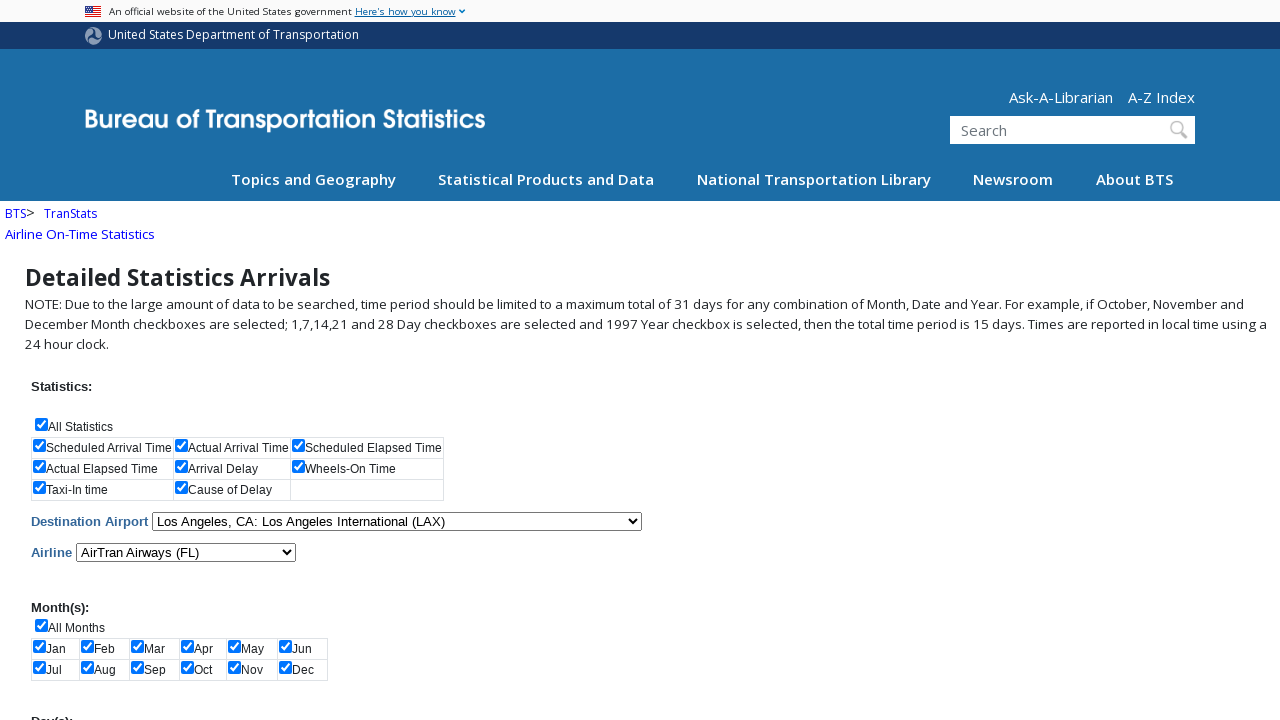